Navigates to the GCP Dot chart page and verifies the full chart visualization is loaded with all required elements for displaying the consciousness indicator.

Starting URL: https://gcpdot.com/gcpchart.php

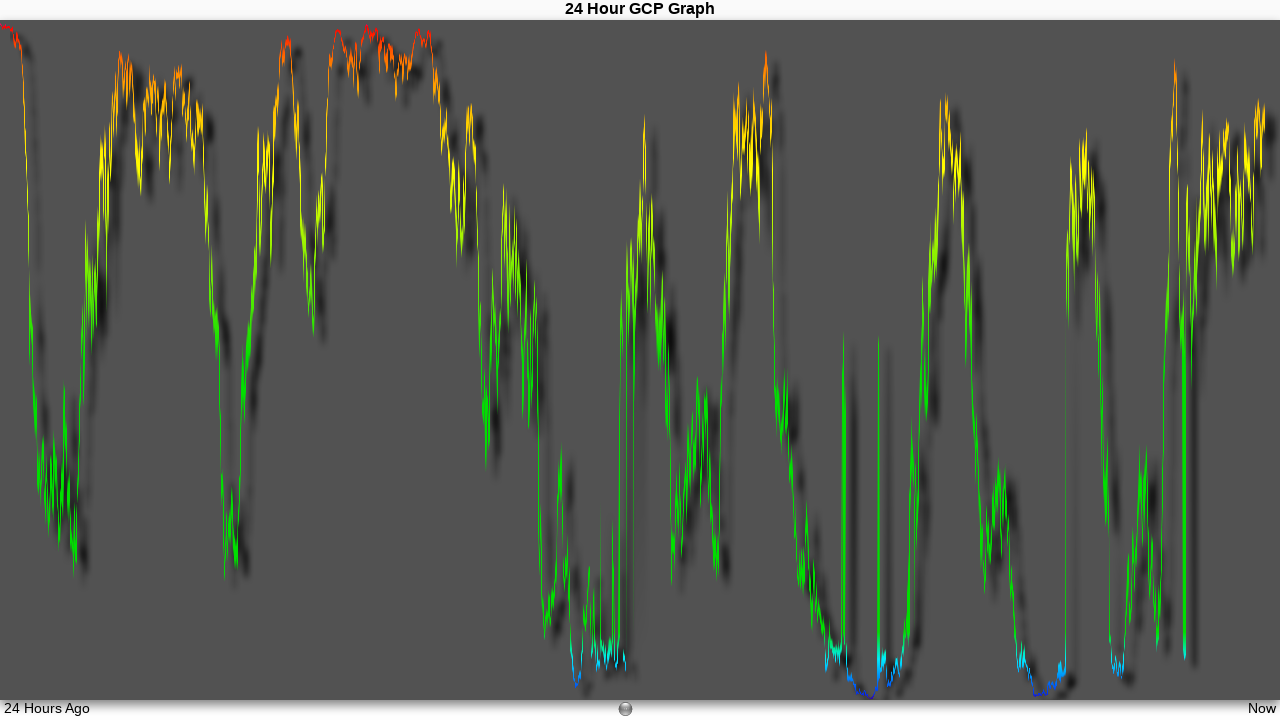

Waited for chart shadow element to load
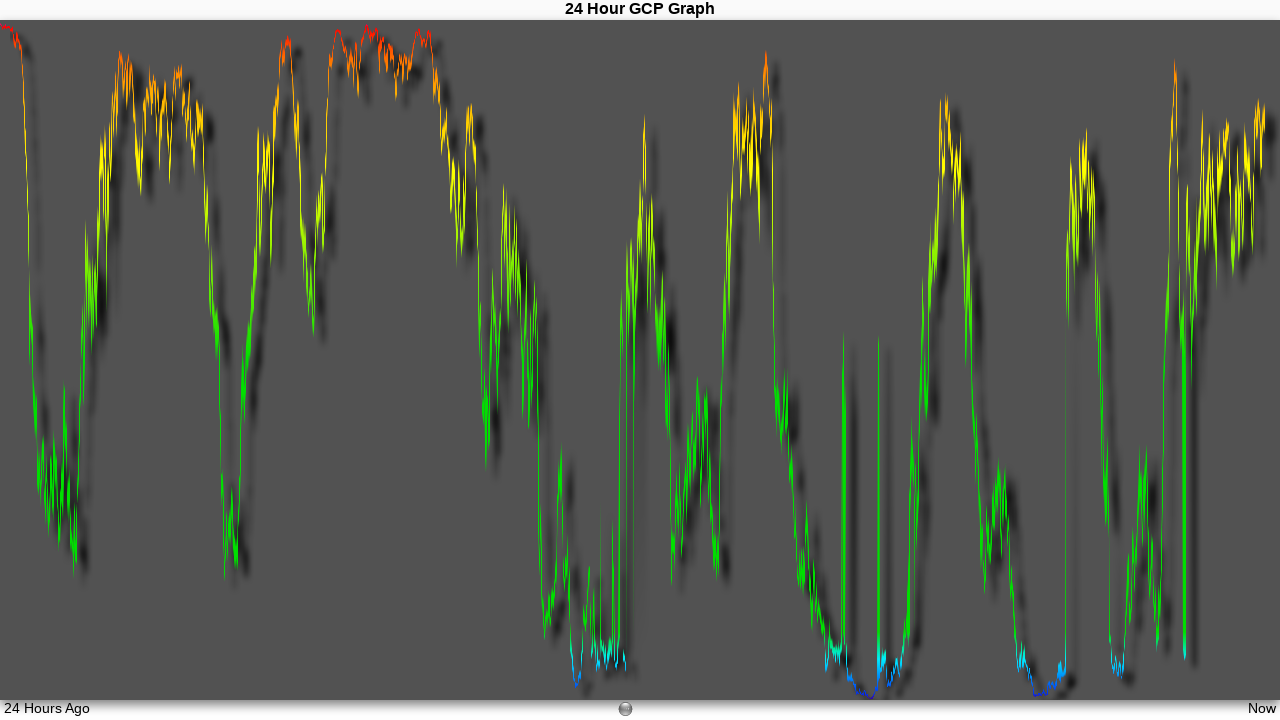

Located chart shadow element
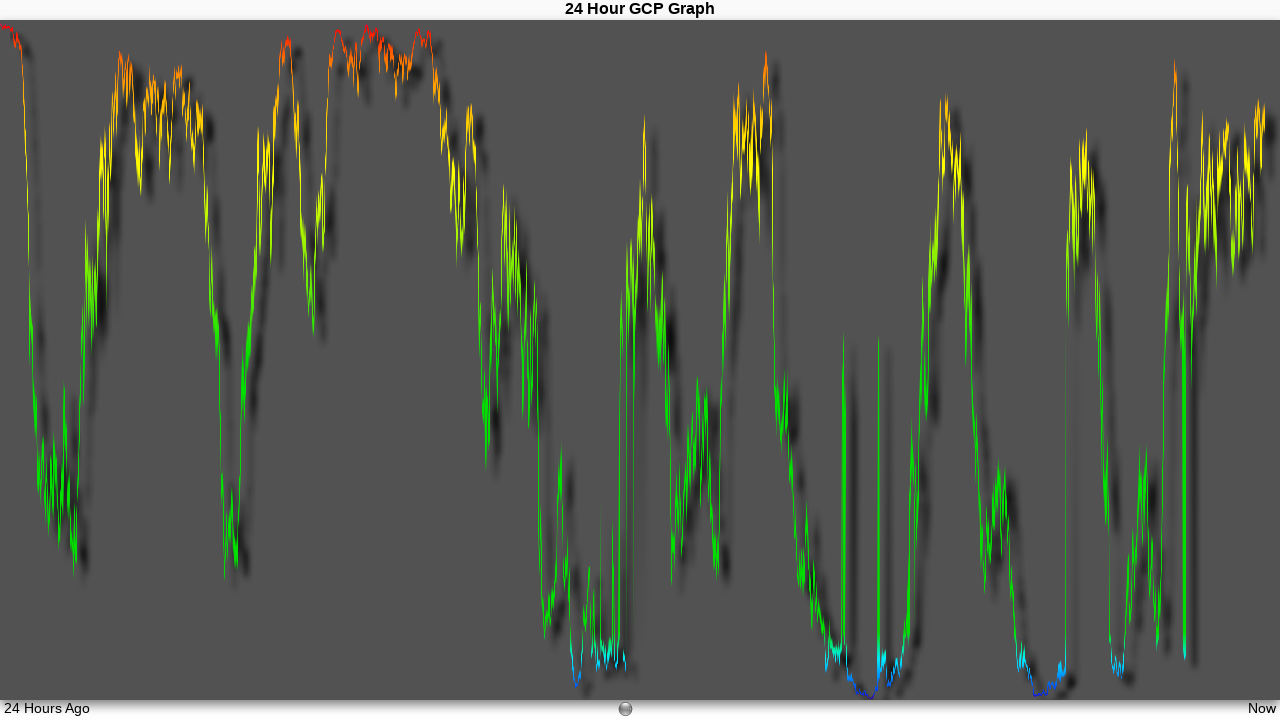

Retrieved chart height attribute
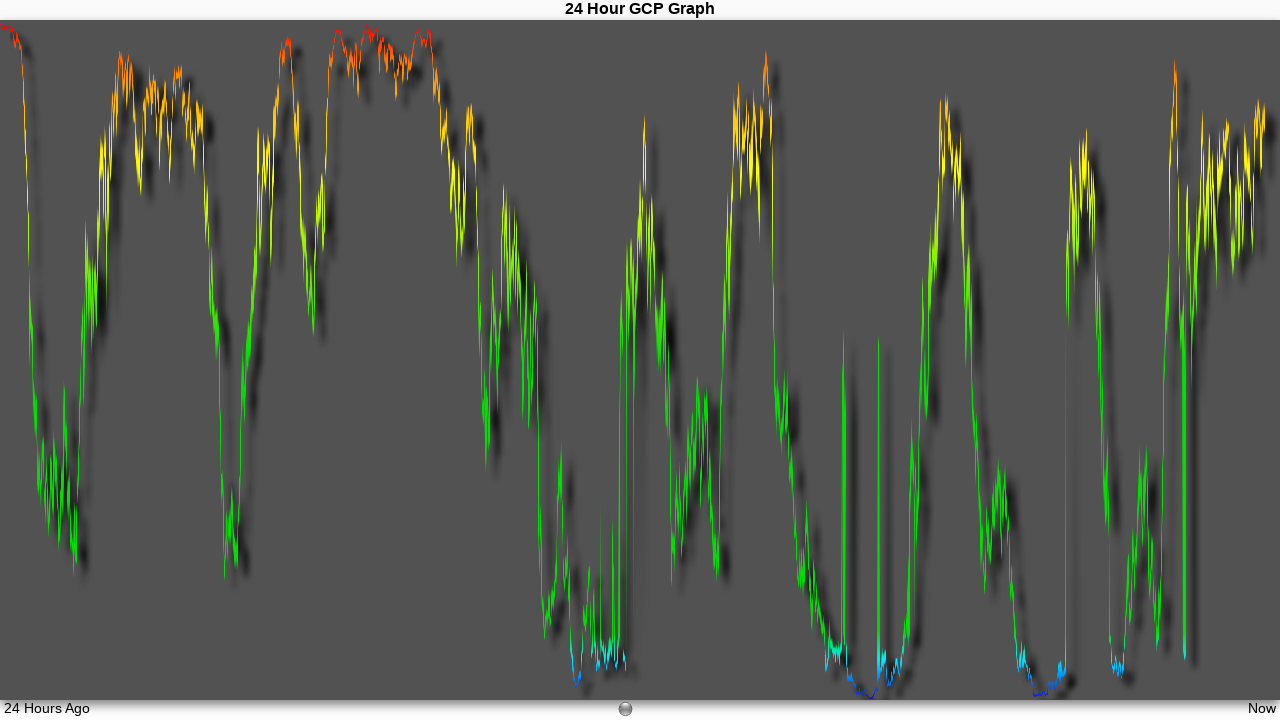

Verified chart height attribute is present
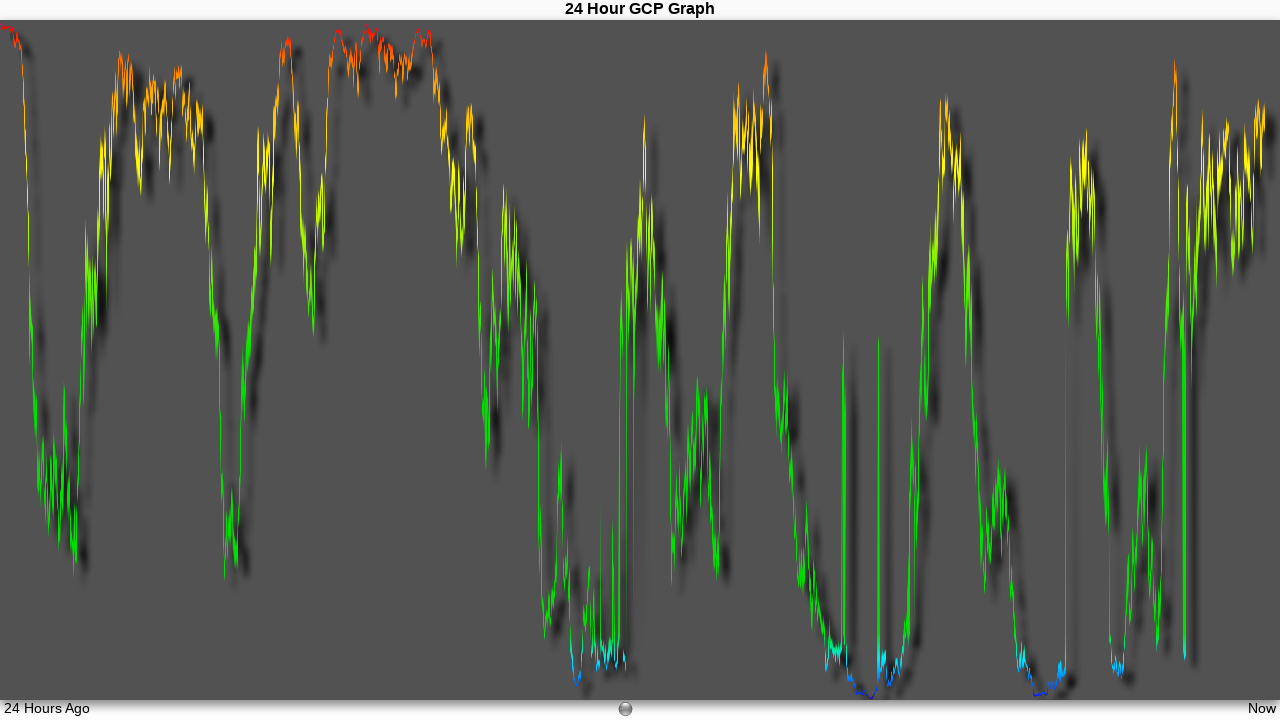

Located all dot indicator elements
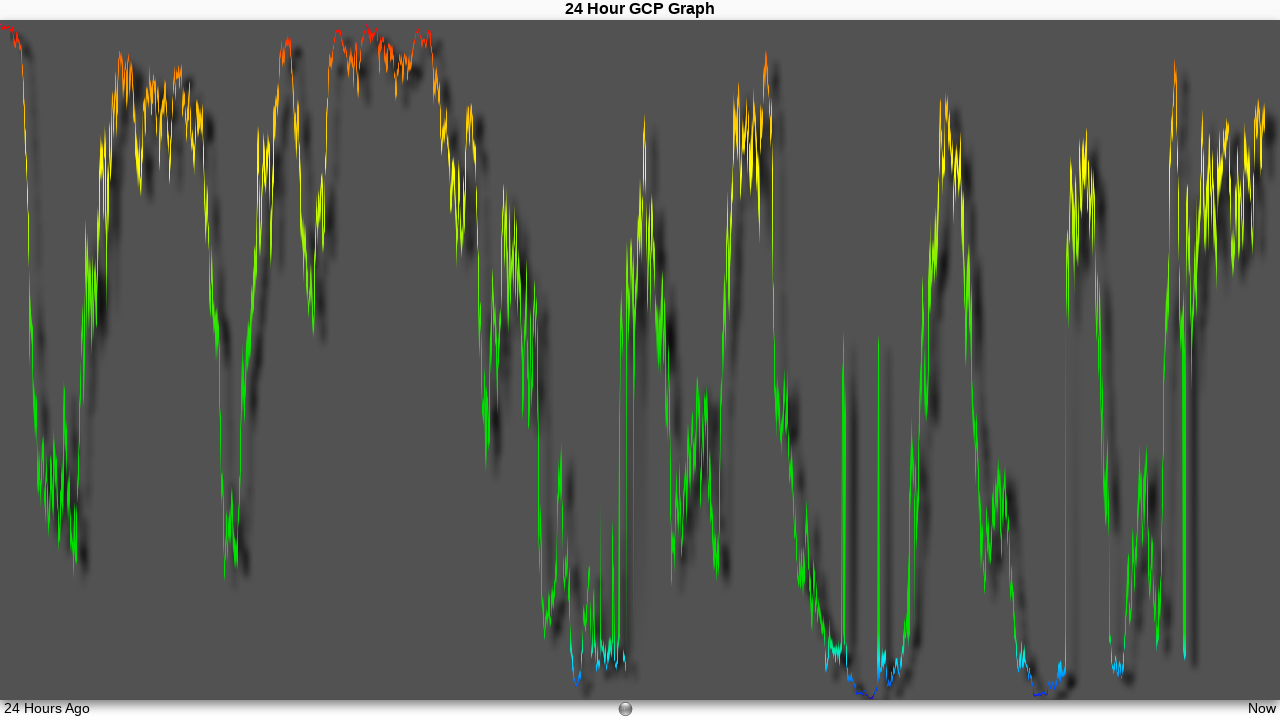

Counted 5 dot indicator elements
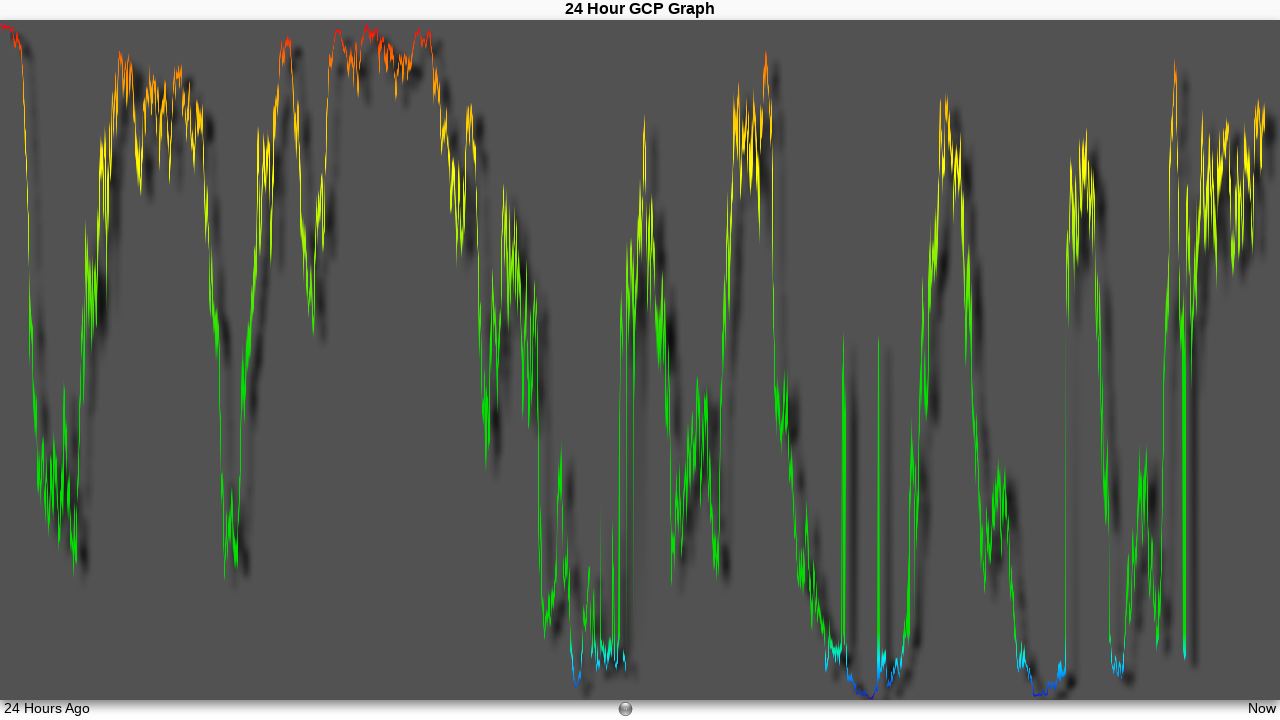

Verified dot indicators are present on the chart
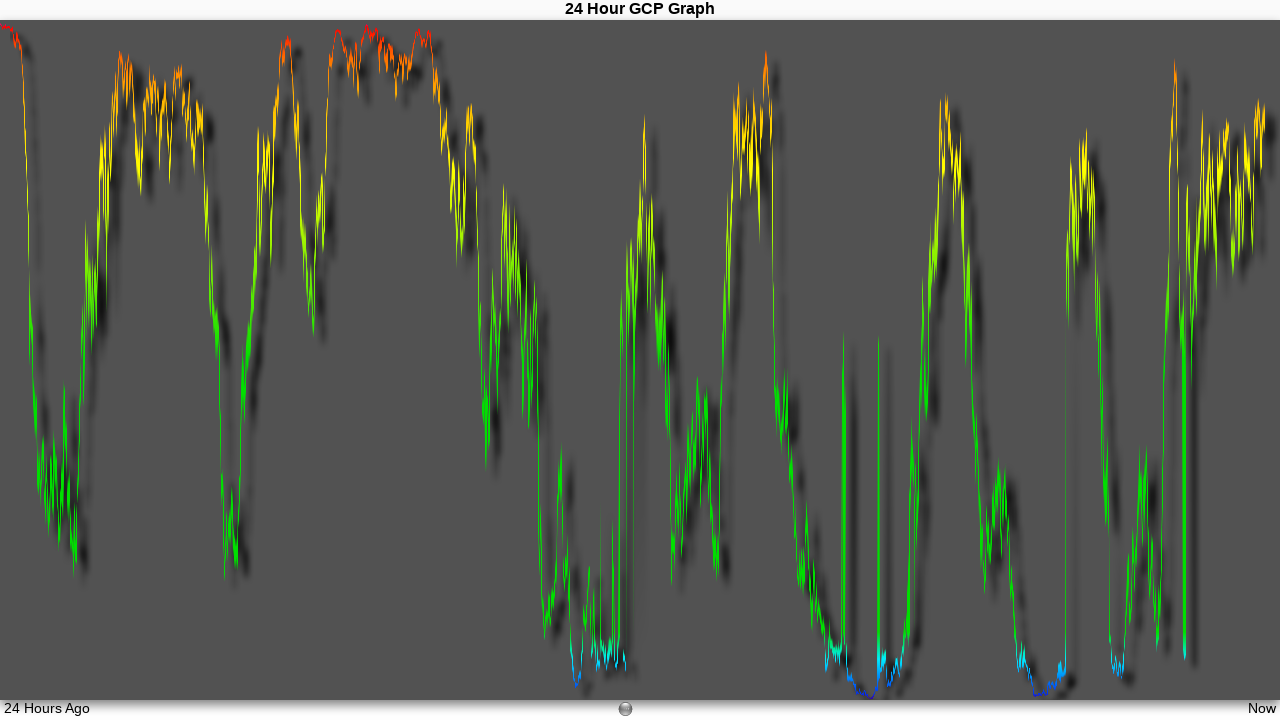

Retrieved the last dot indicator element
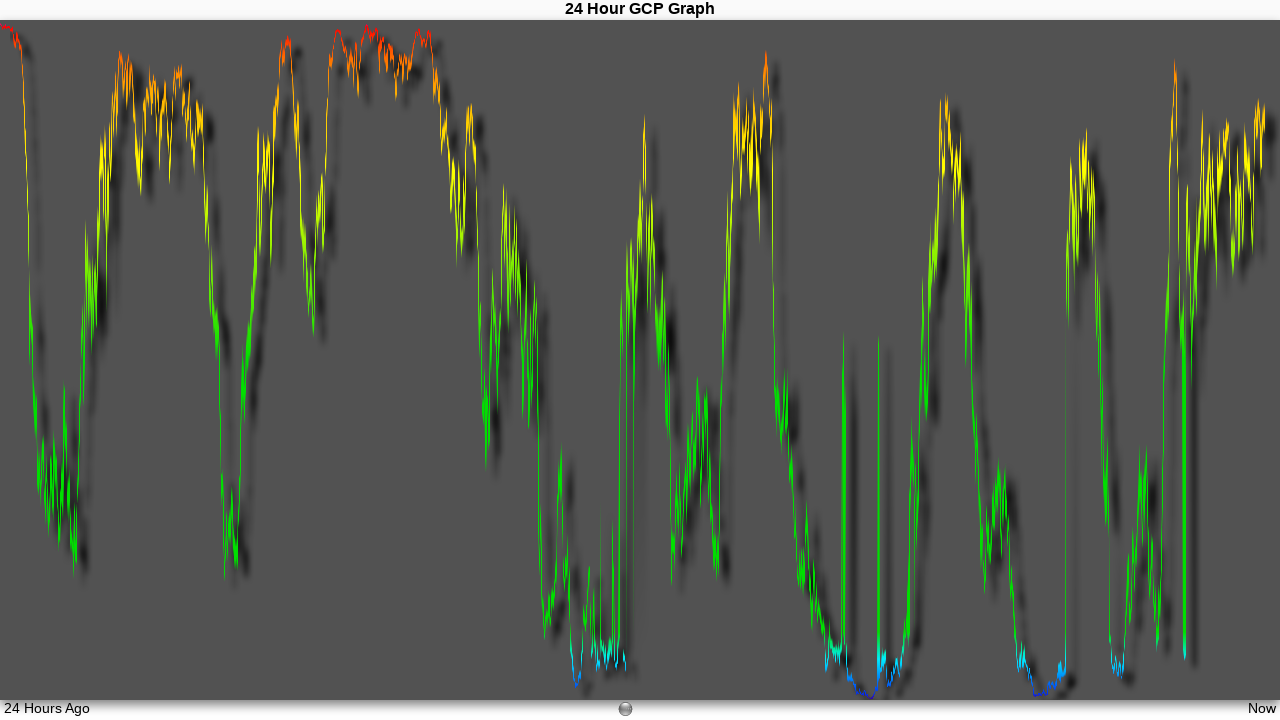

Verified last dot indicator is visible
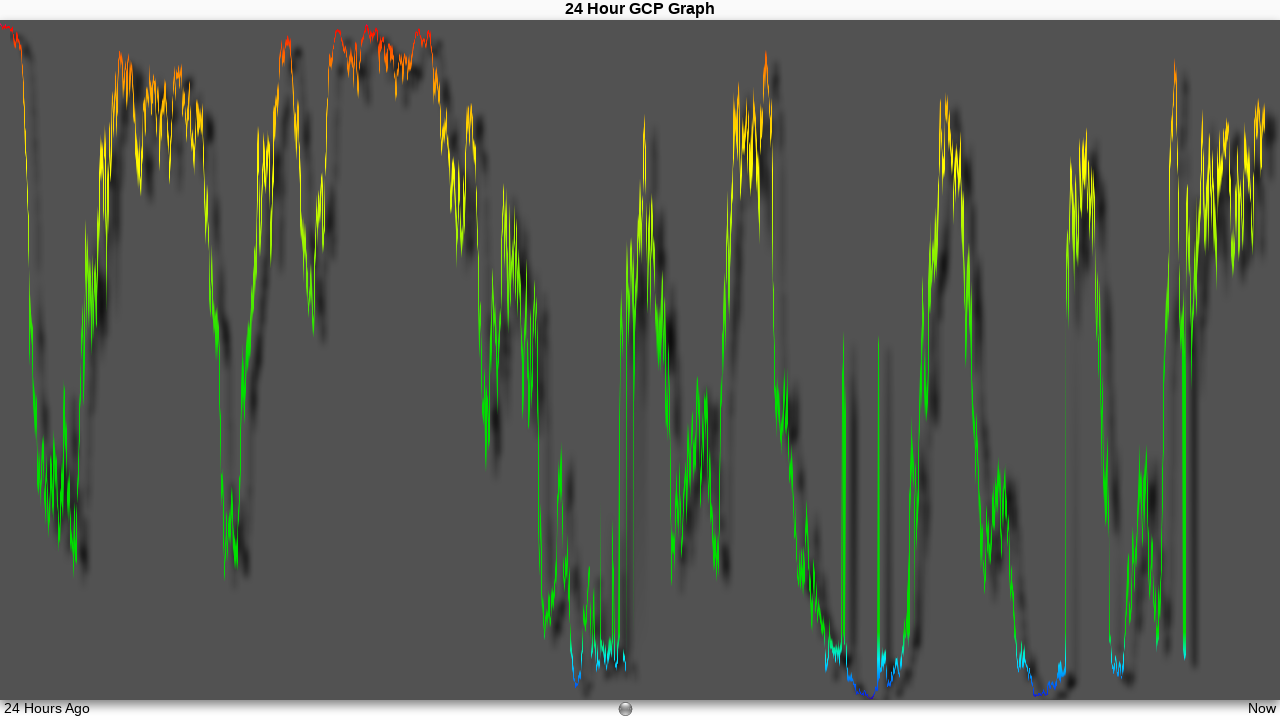

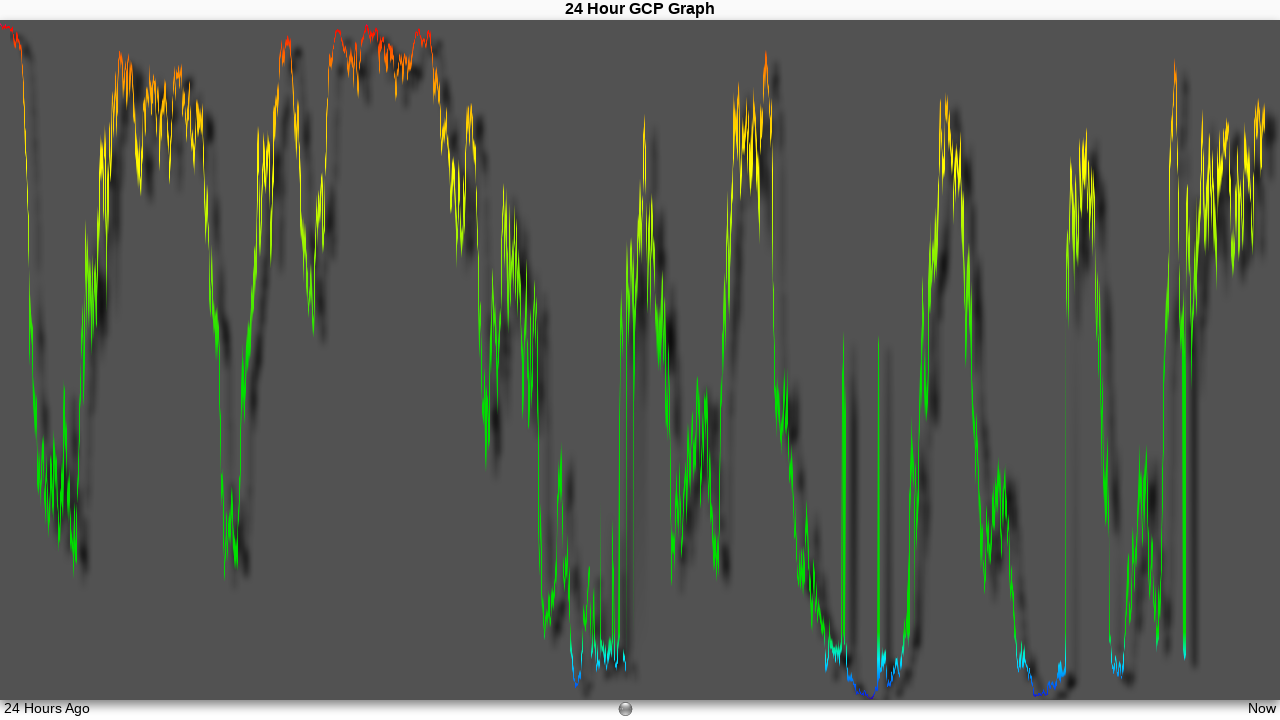